Tests window handling by opening a new window through a link click, switching between windows, and closing the new window

Starting URL: https://www.w3schools.com/tags/att_input_type_radio.asp

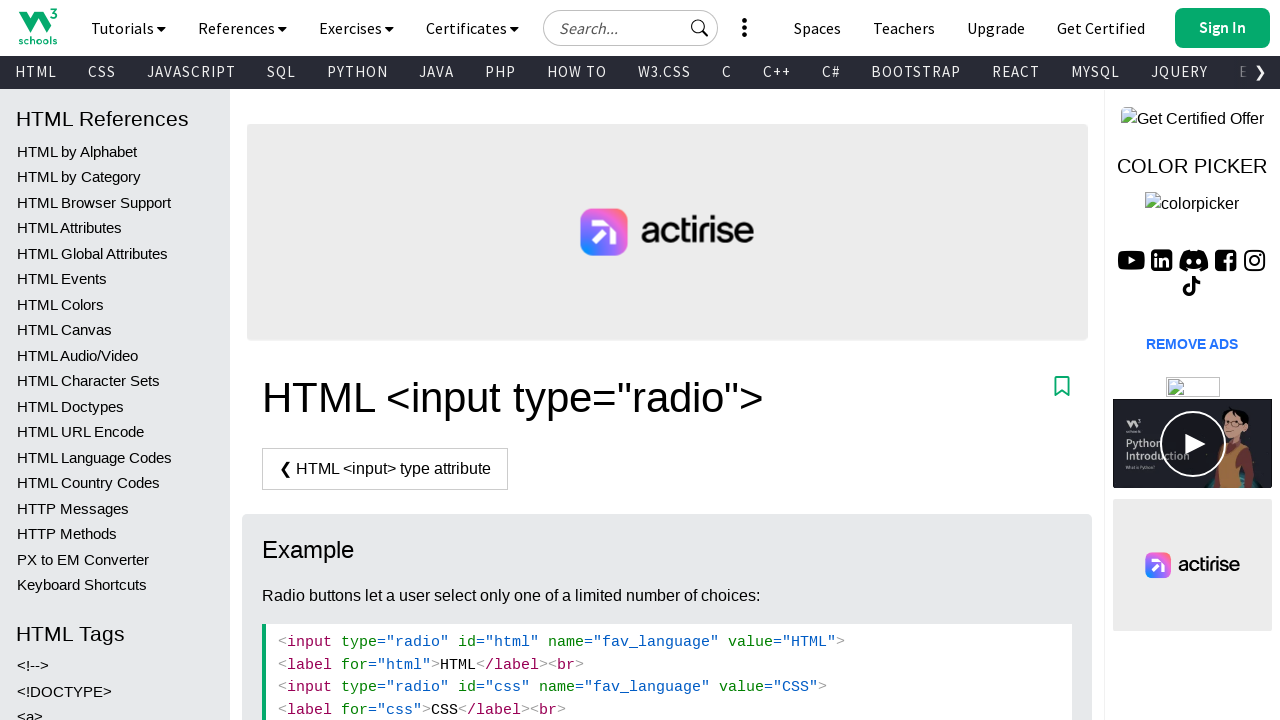

Clicked link to open new window/tab at (334, 361) on xpath=//*[@id="main"]/div[2]/a
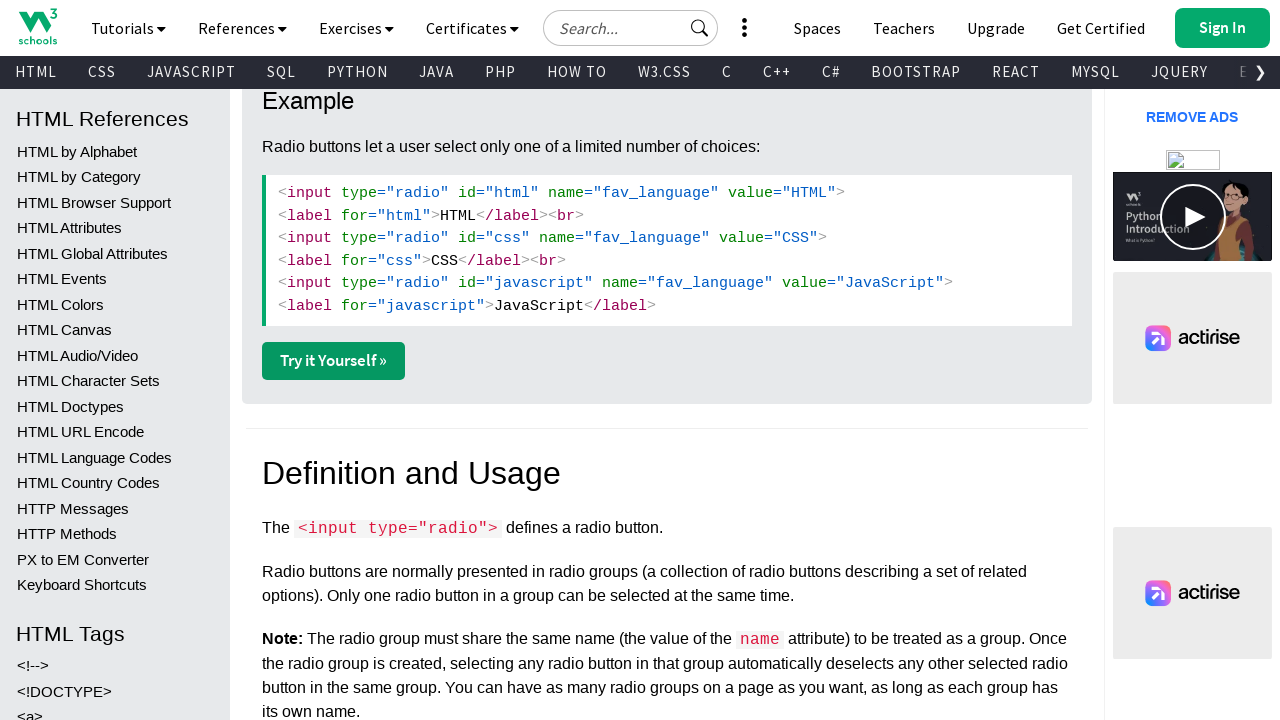

Retrieved title from new page: W3Schools Tryit Editor
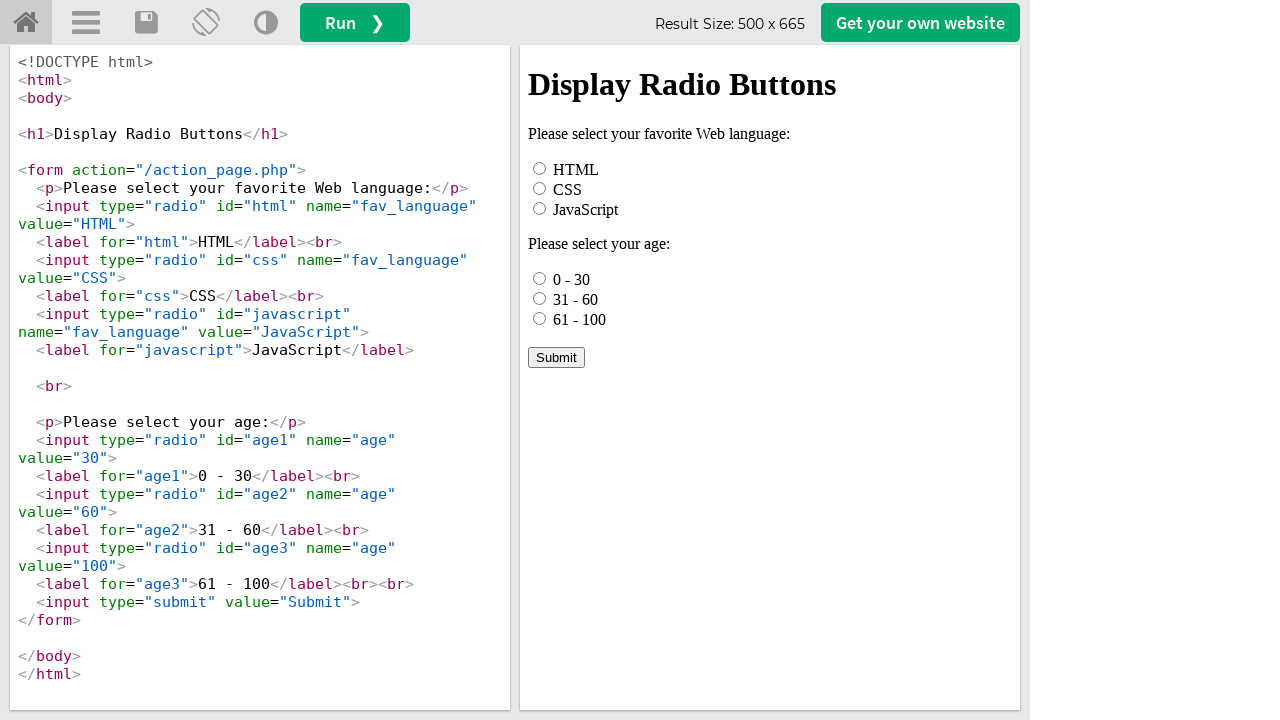

Closed the new page/window
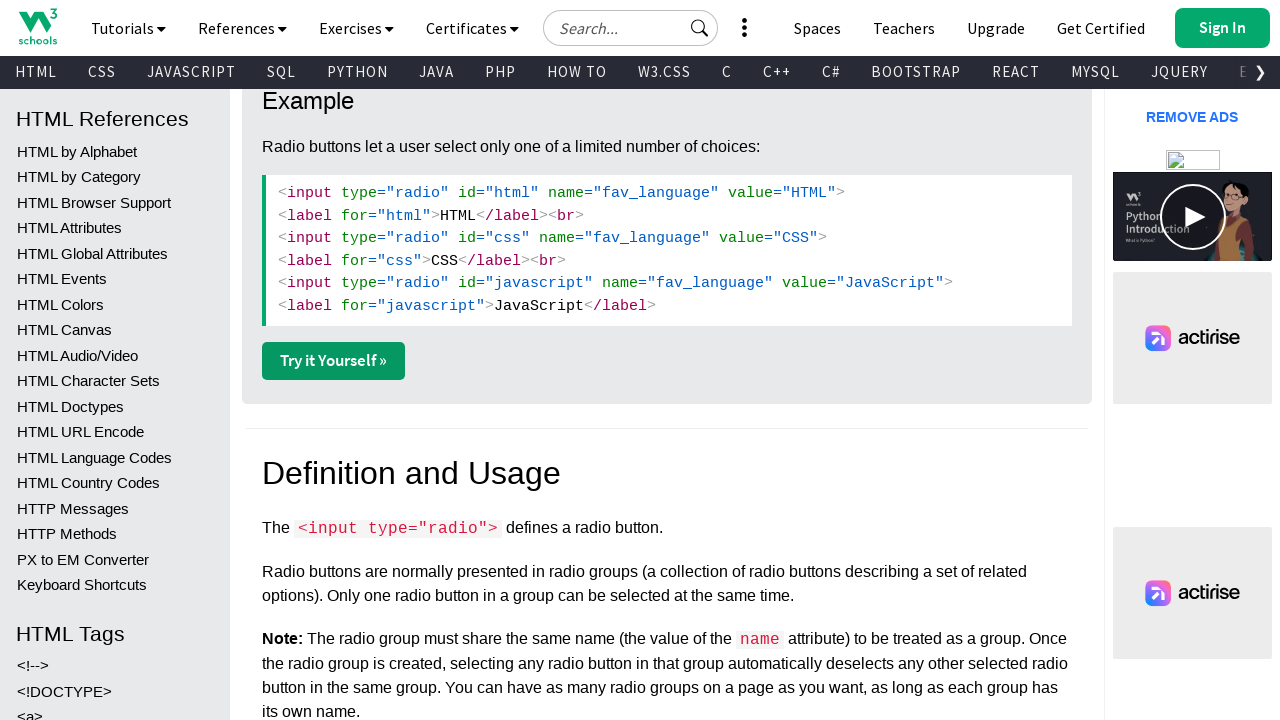

Verified original page is still active with title: HTML input type="radio"
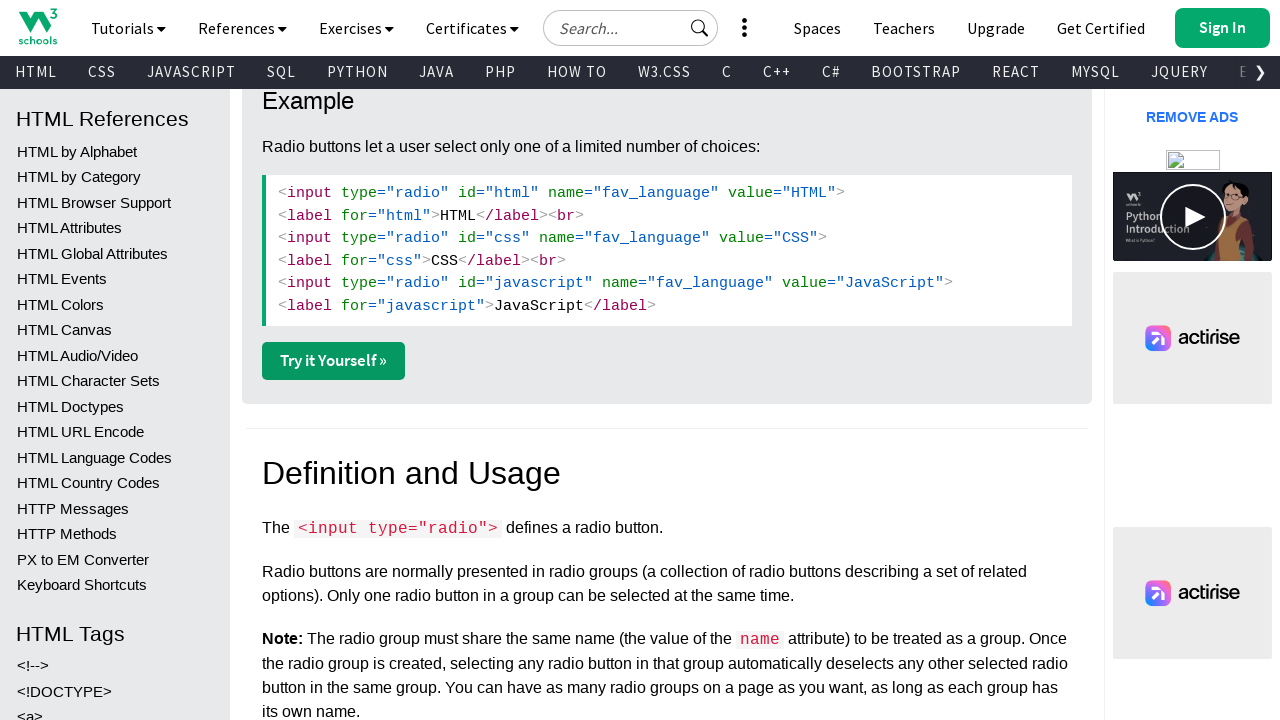

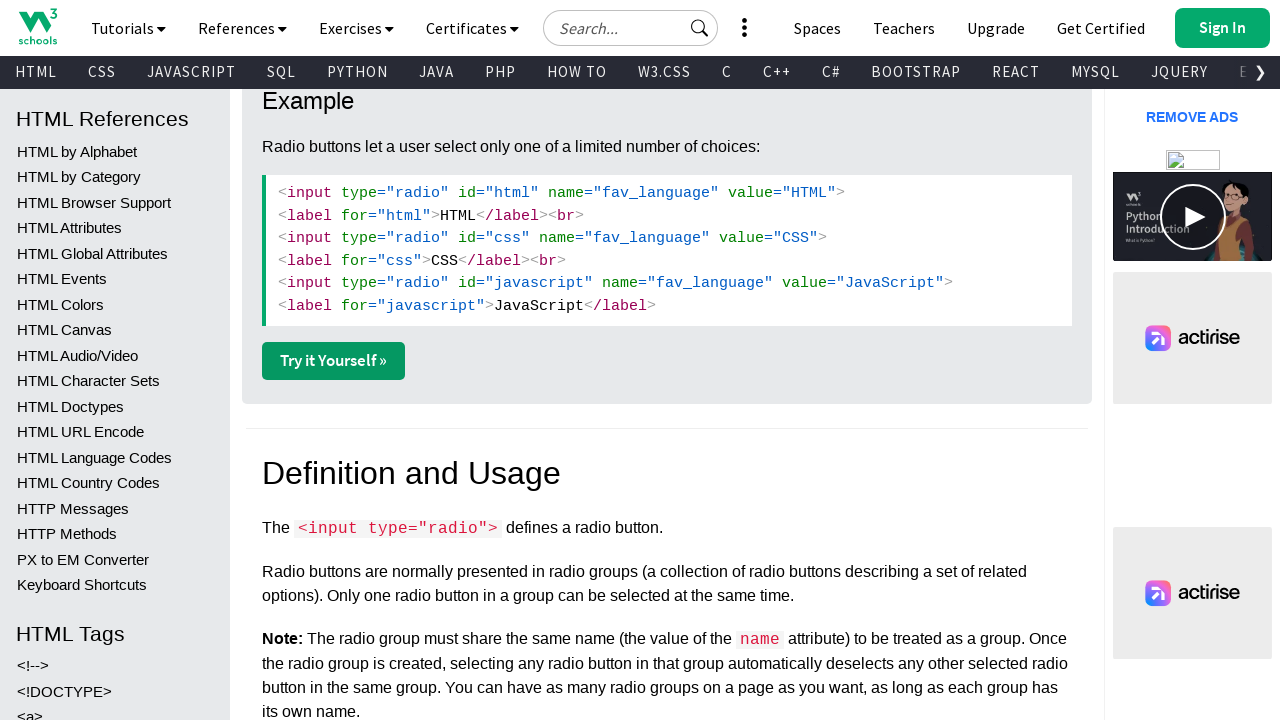